Navigates to a voting page on rsps100.com with Chrome options to disable automation detection

Starting URL: https://rsps100.com/vote/760

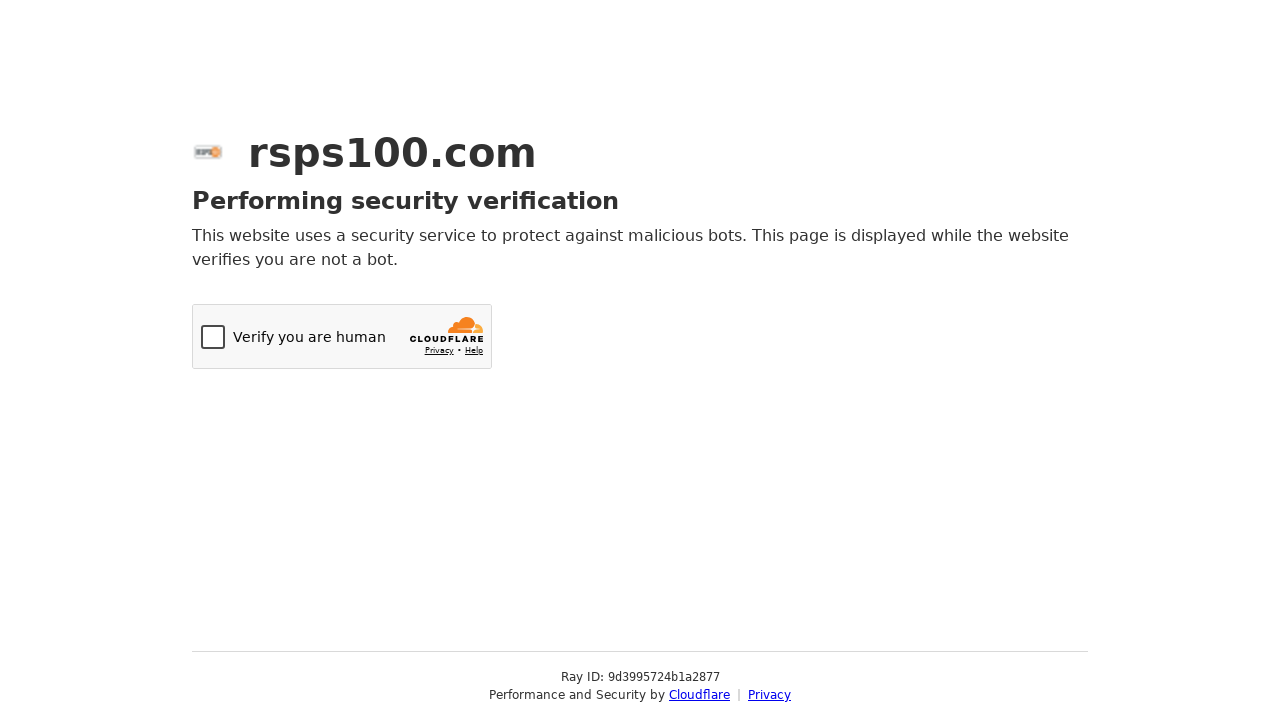

Navigated to rsps100.com voting page for server 760 with Chrome automation detection disabled
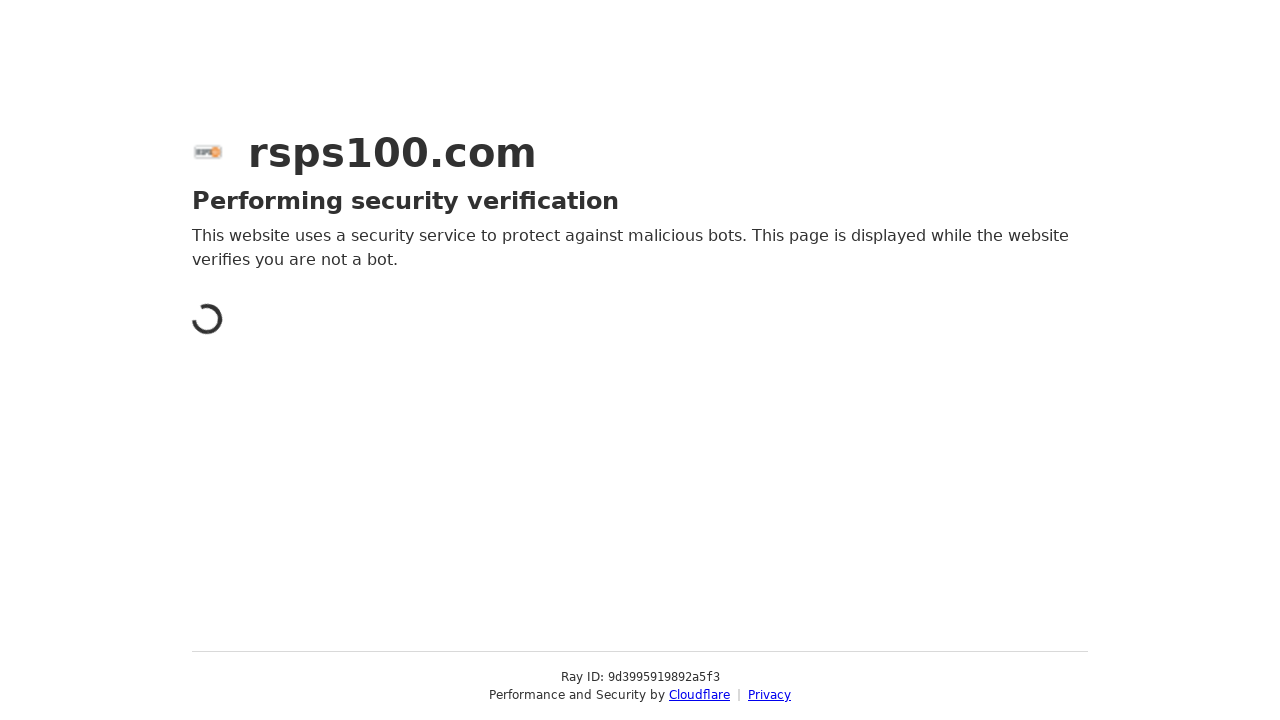

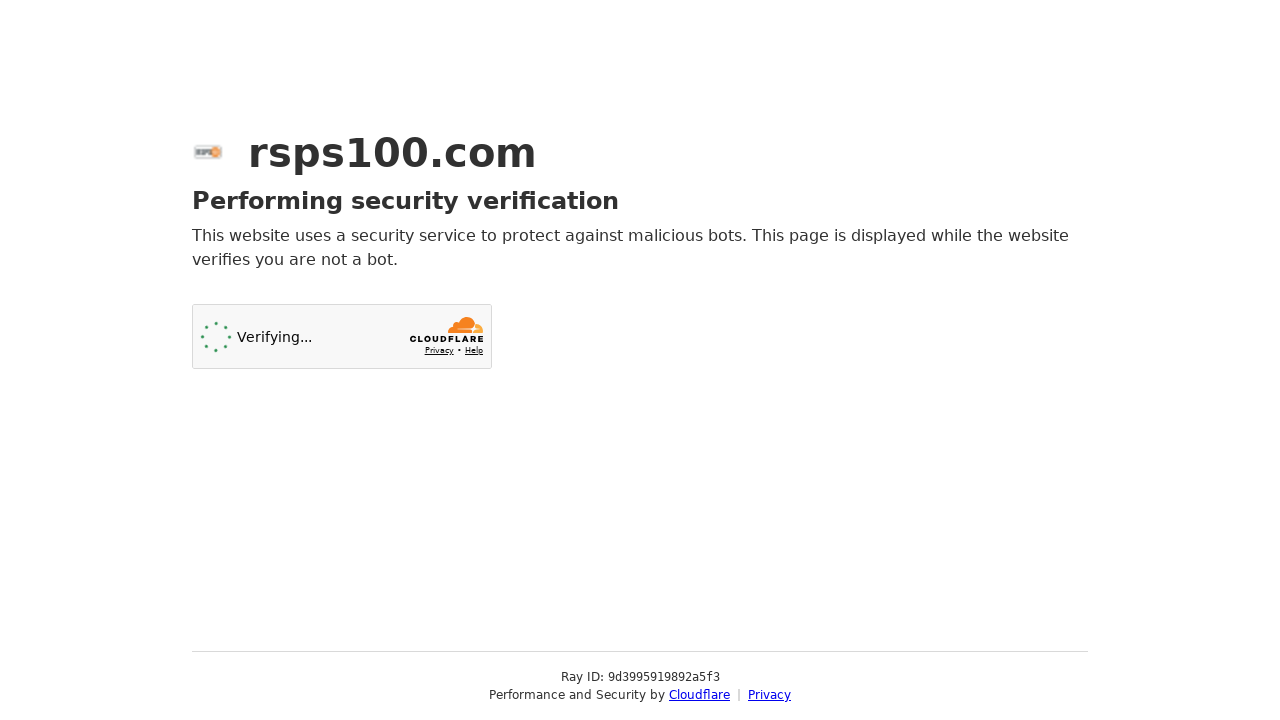